Navigates to the AI models leaderboard page and expands the Intelligence column by clicking the expand button in the header, then verifies the table data is visible.

Starting URL: https://artificialanalysis.ai/leaderboards/models

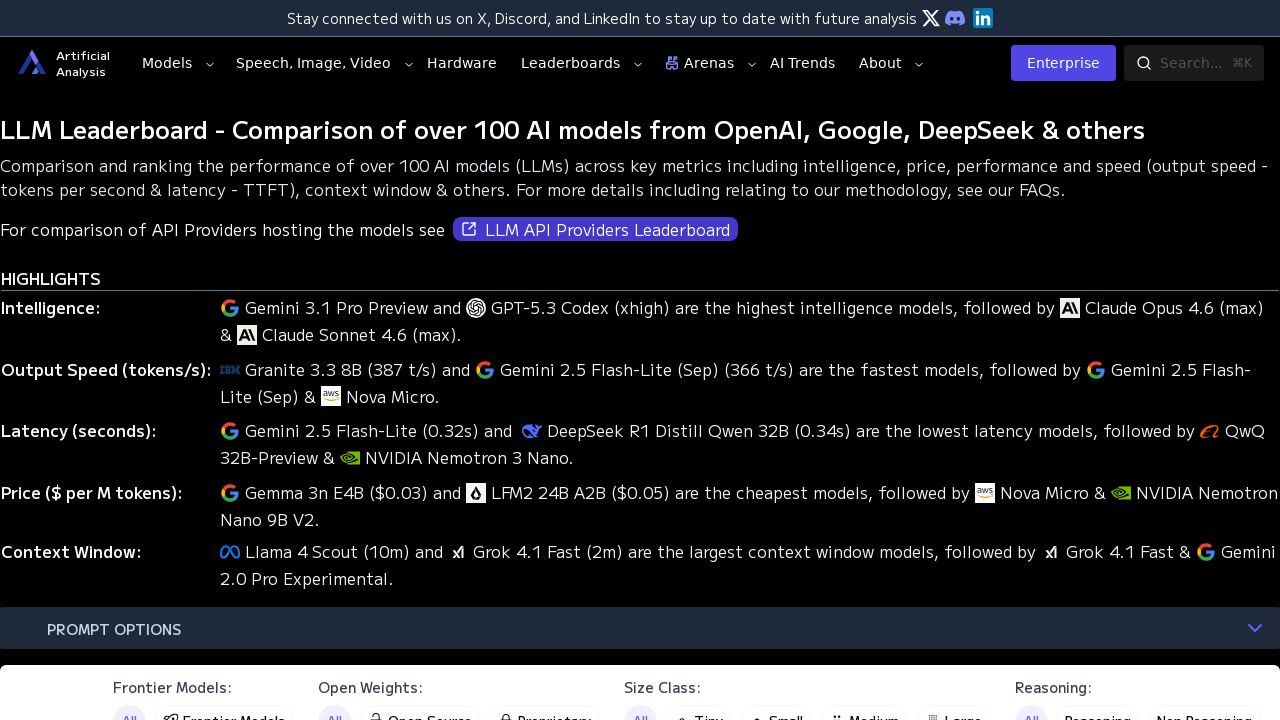

Waited for page to fully load (networkidle state)
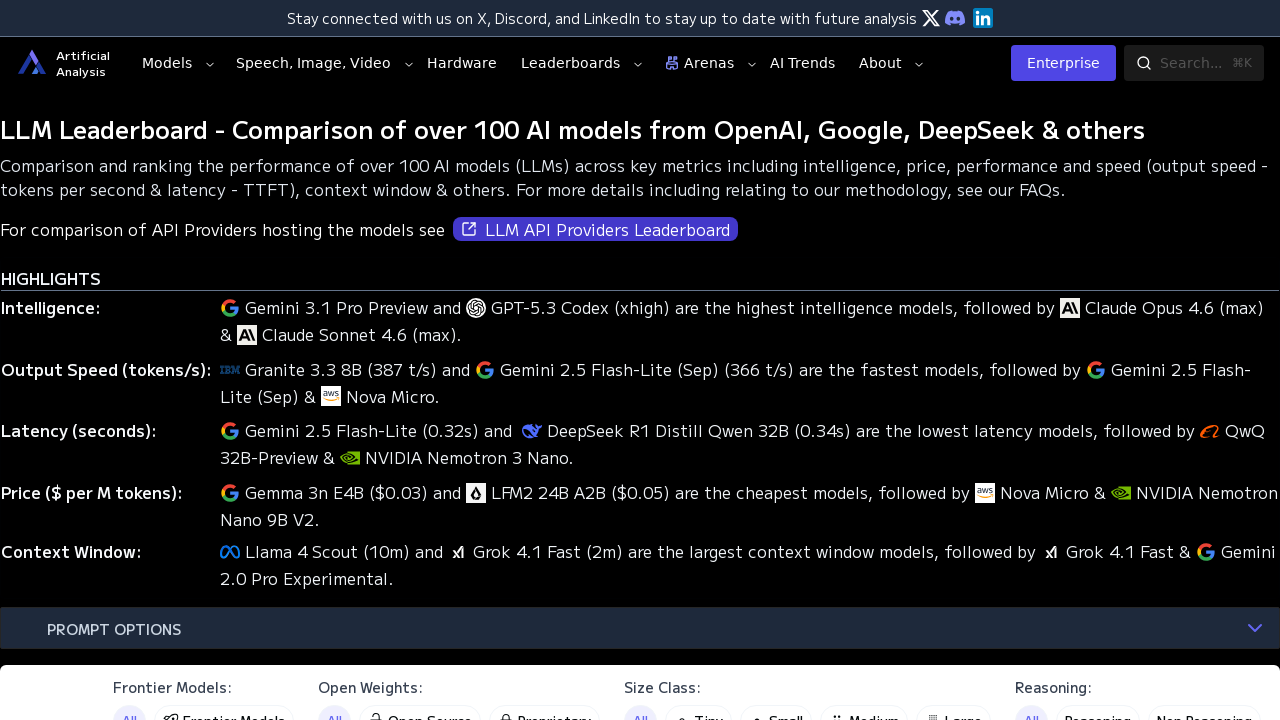

Located Intelligence header text element
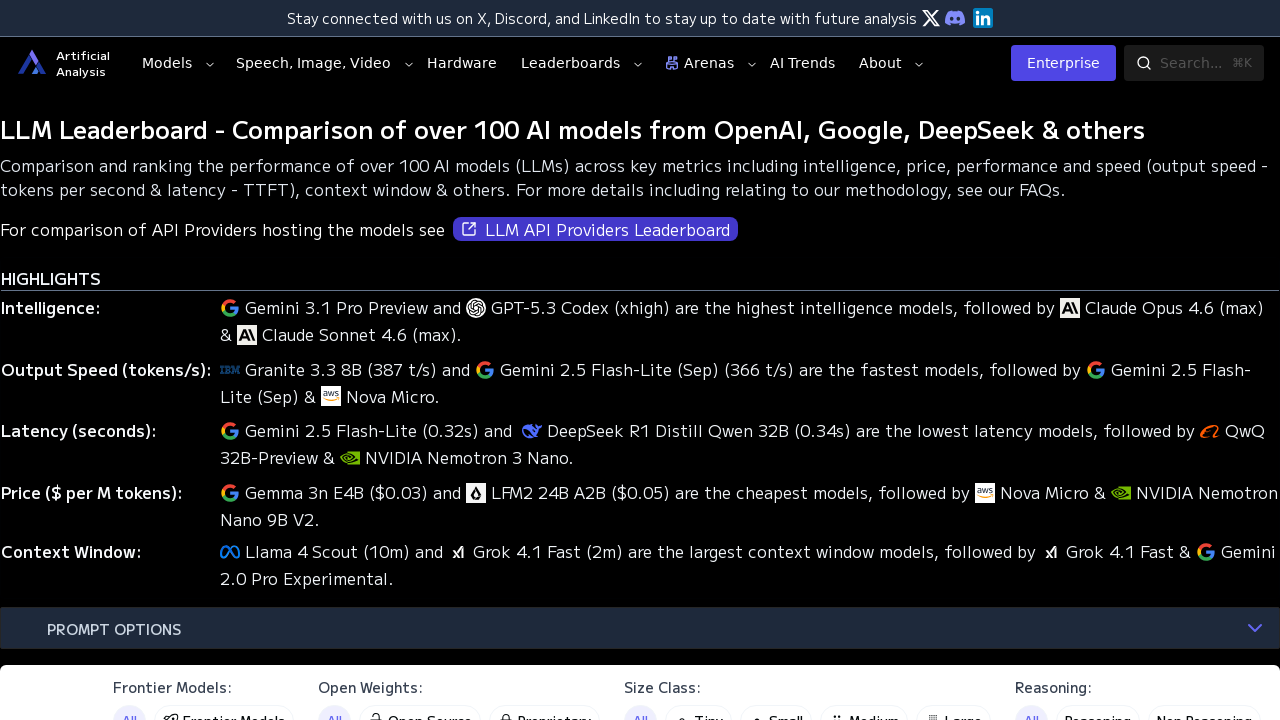

Located th element containing Intelligence header
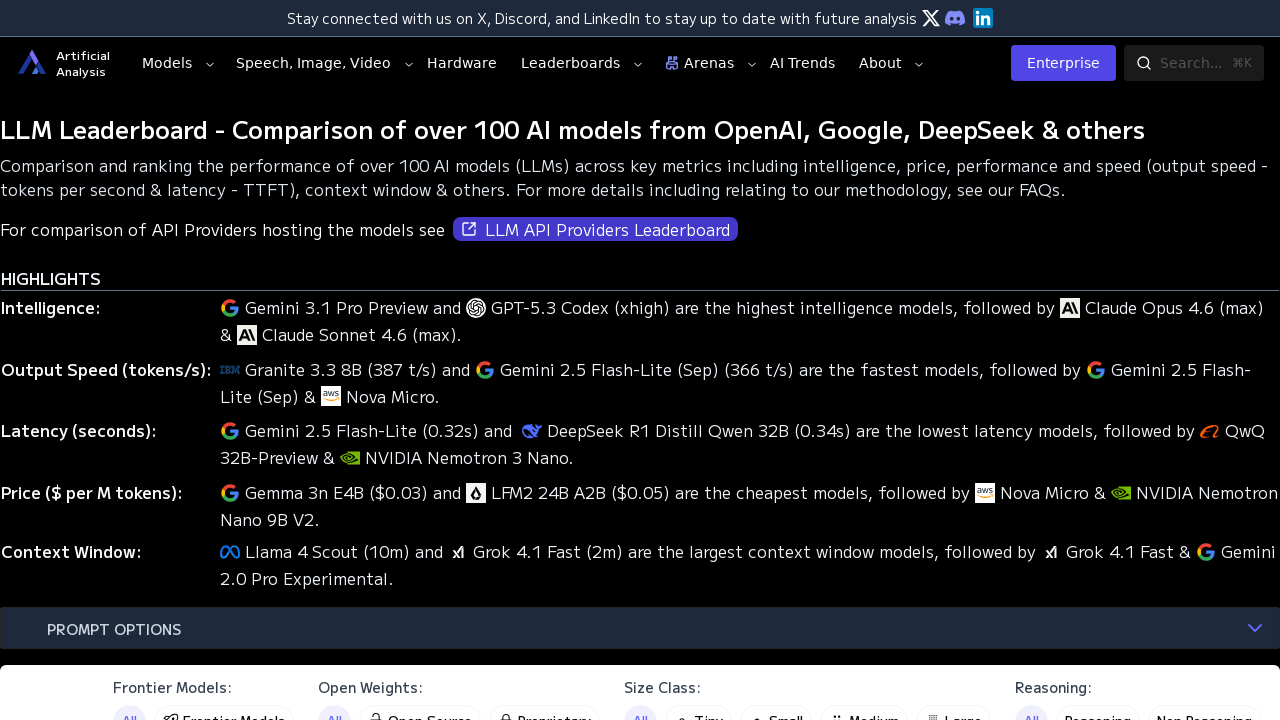

Located expand button within Intelligence header
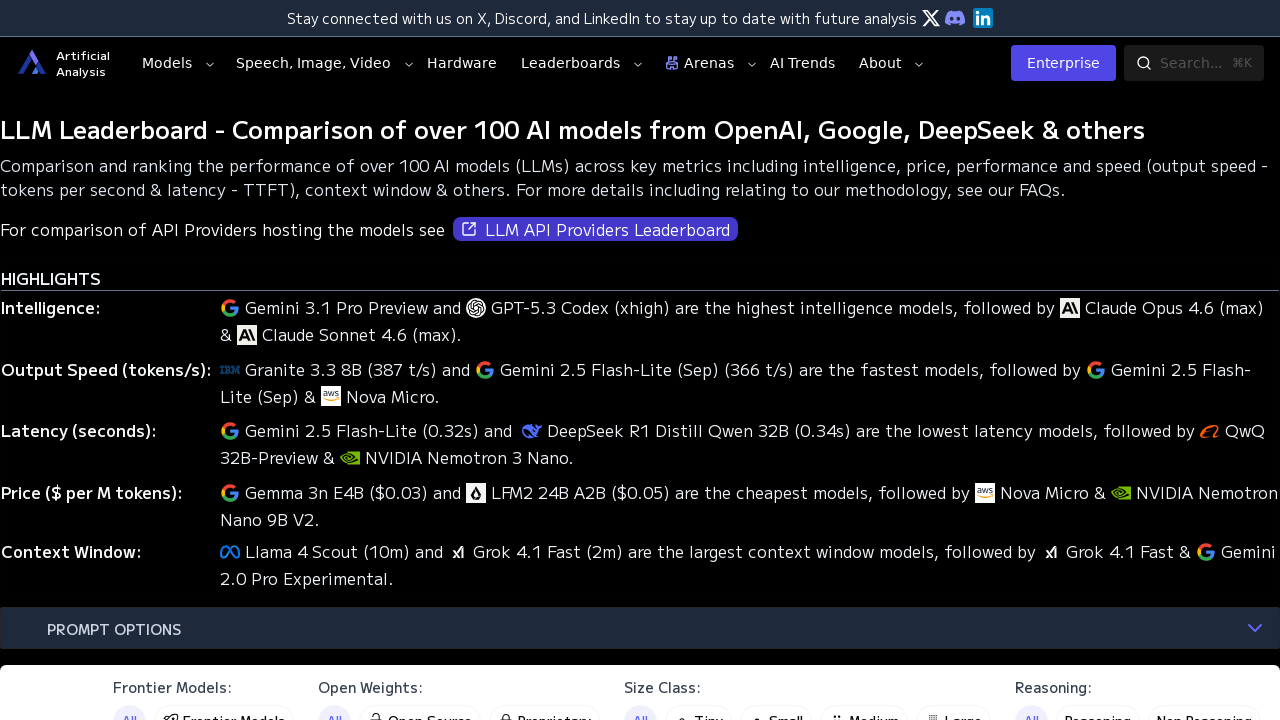

Clicked expand button to expand Intelligence column at (662, 360) on th >> internal:has="internal:text=\"Intelligence\"s" >> button
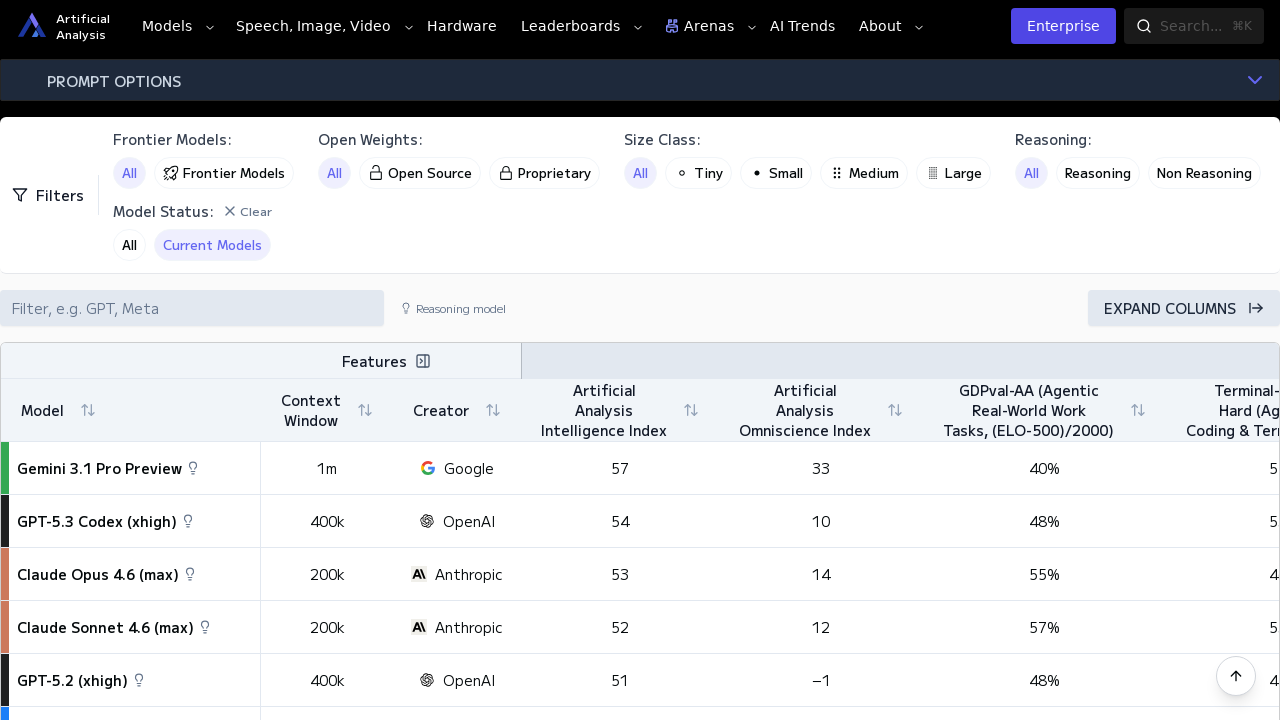

Table rows are now visible in tbody
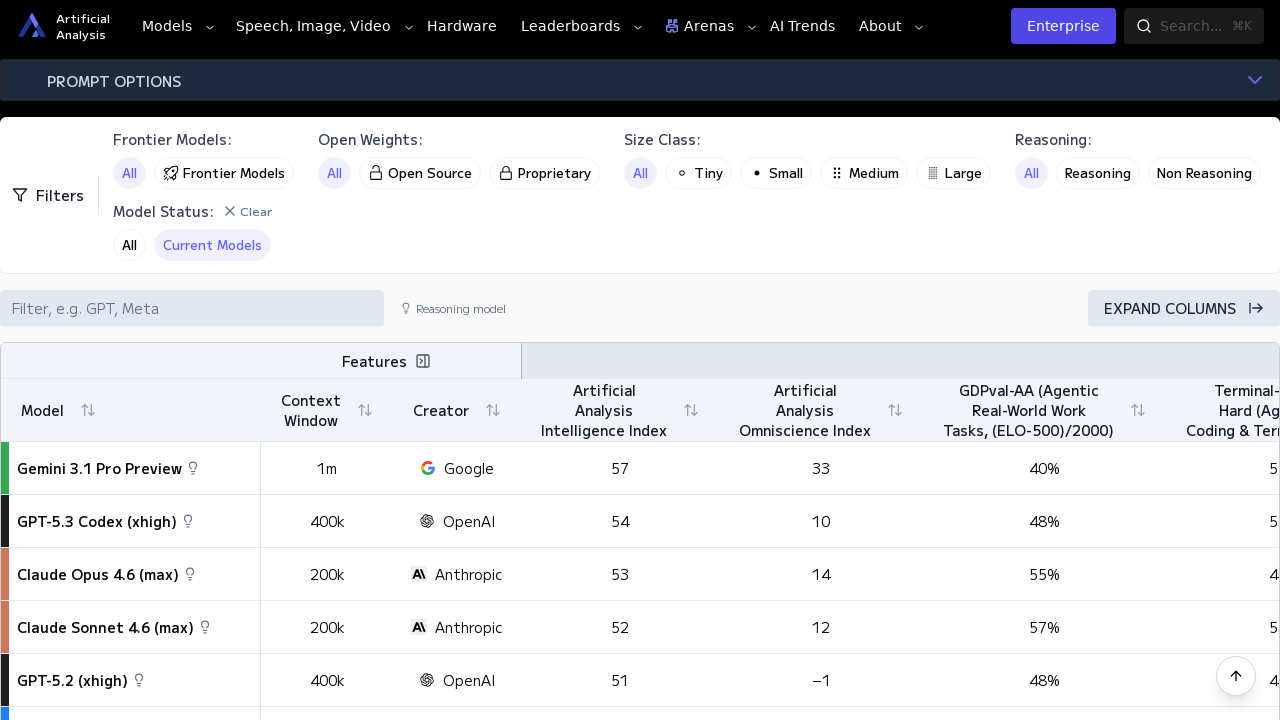

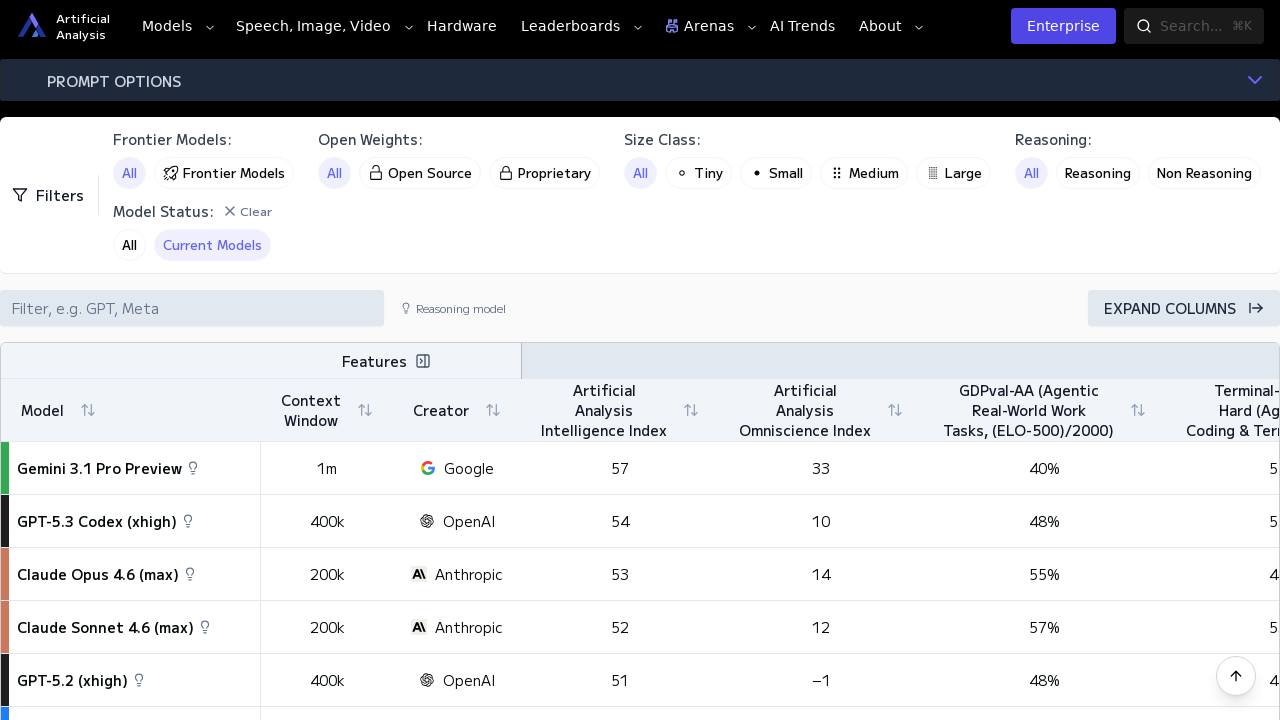